Navigates to XKCD comic website and clicks on a navigation link 5 times to browse through comics

Starting URL: https://www.xkcd.com

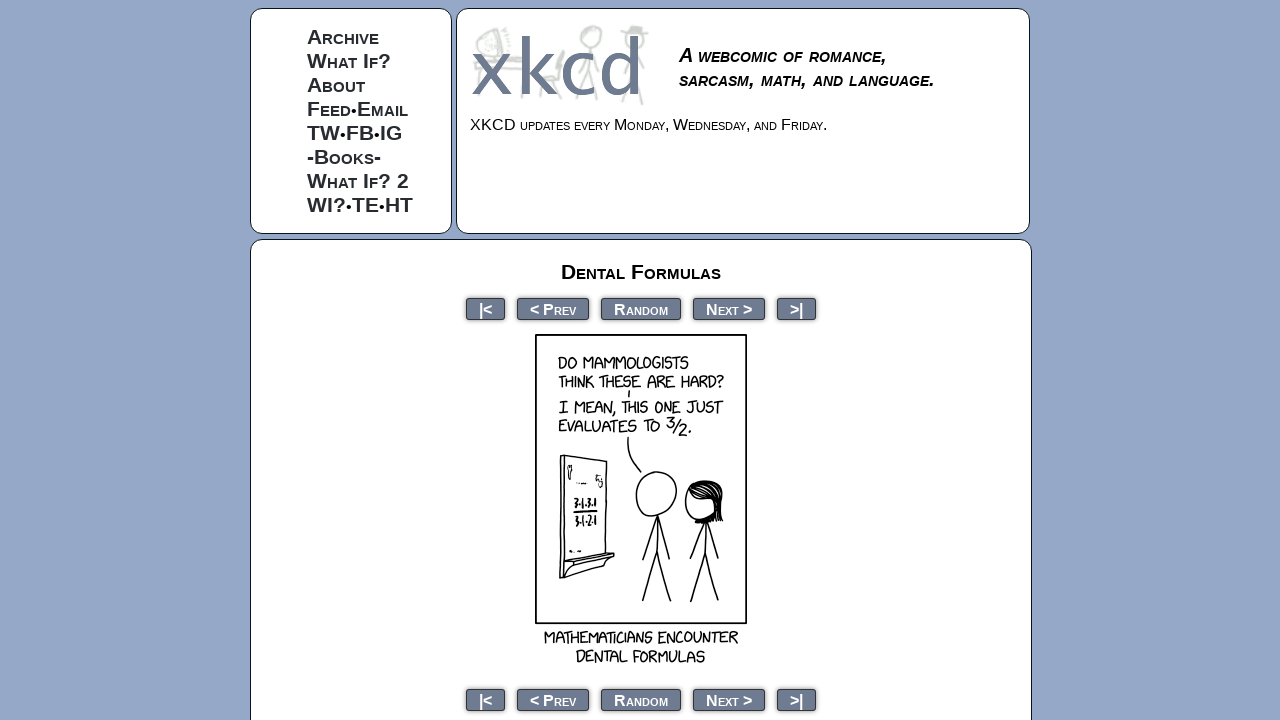

Clicked navigation link to browse to next comic at (641, 308) on xpath=//*[@id="middleContainer"]/ul[1]/li[3]/a
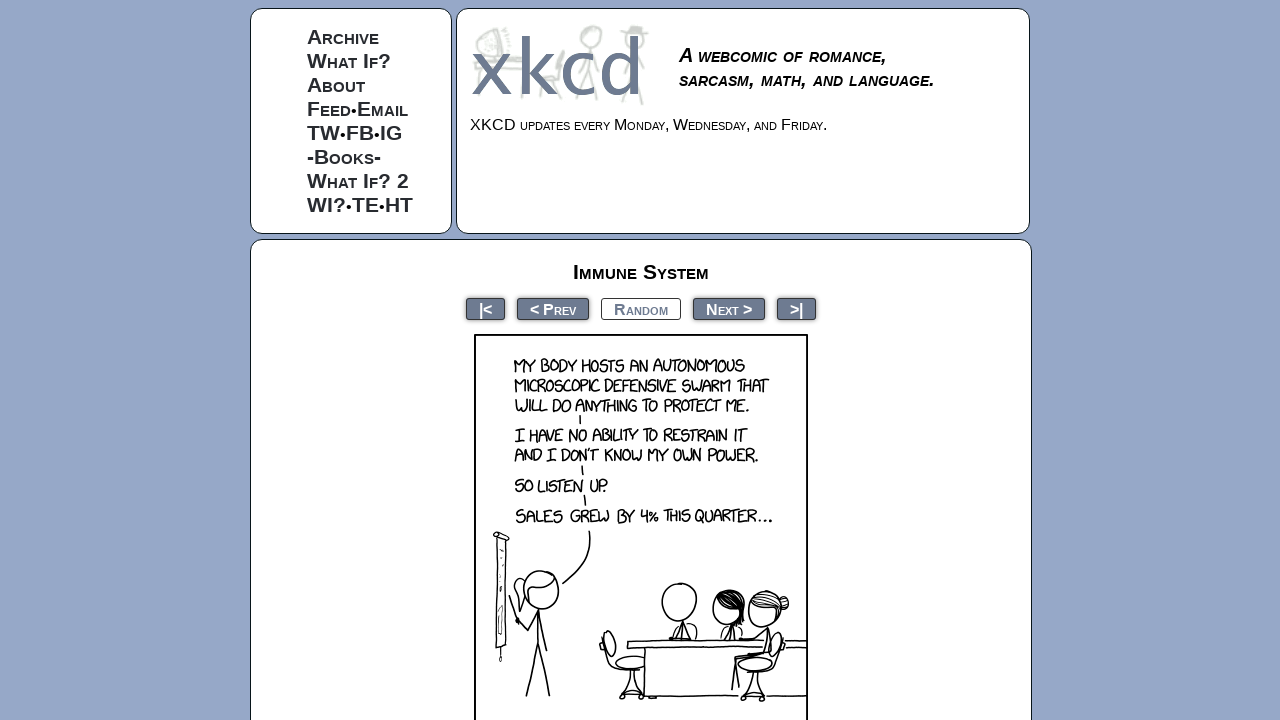

Waited for comic page to load
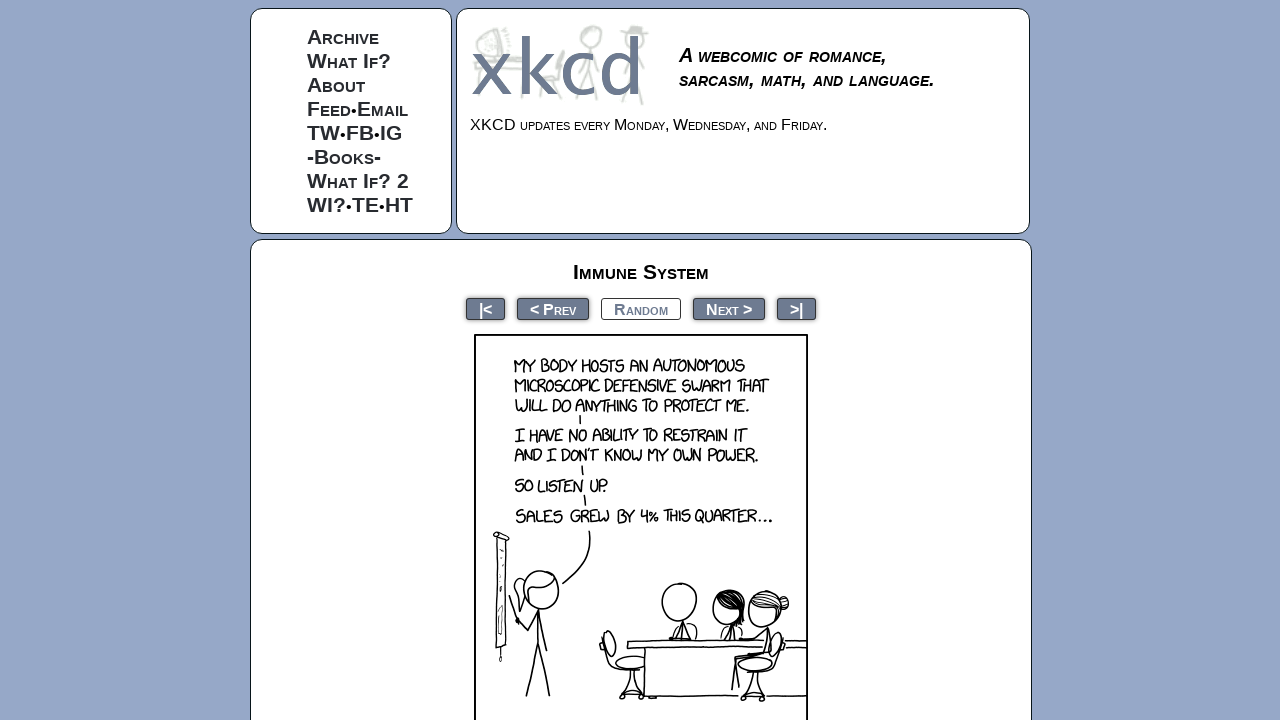

Clicked navigation link to browse to next comic at (641, 308) on xpath=//*[@id="middleContainer"]/ul[1]/li[3]/a
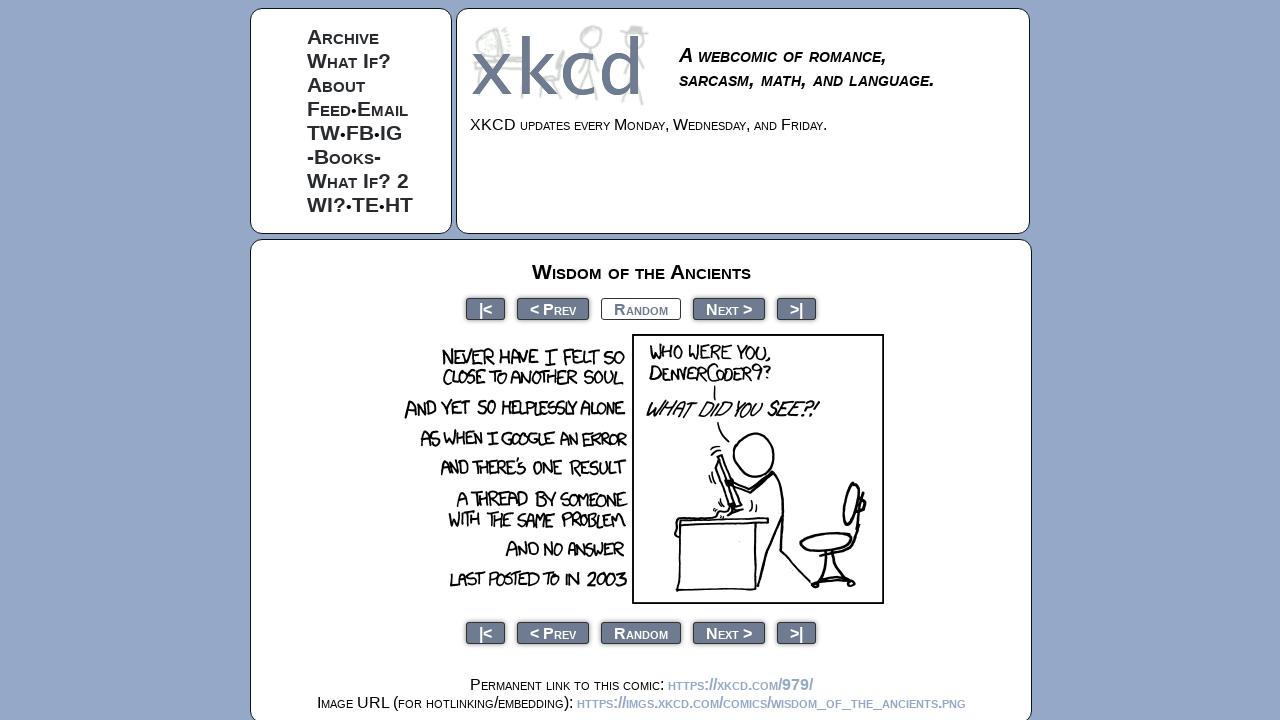

Waited for comic page to load
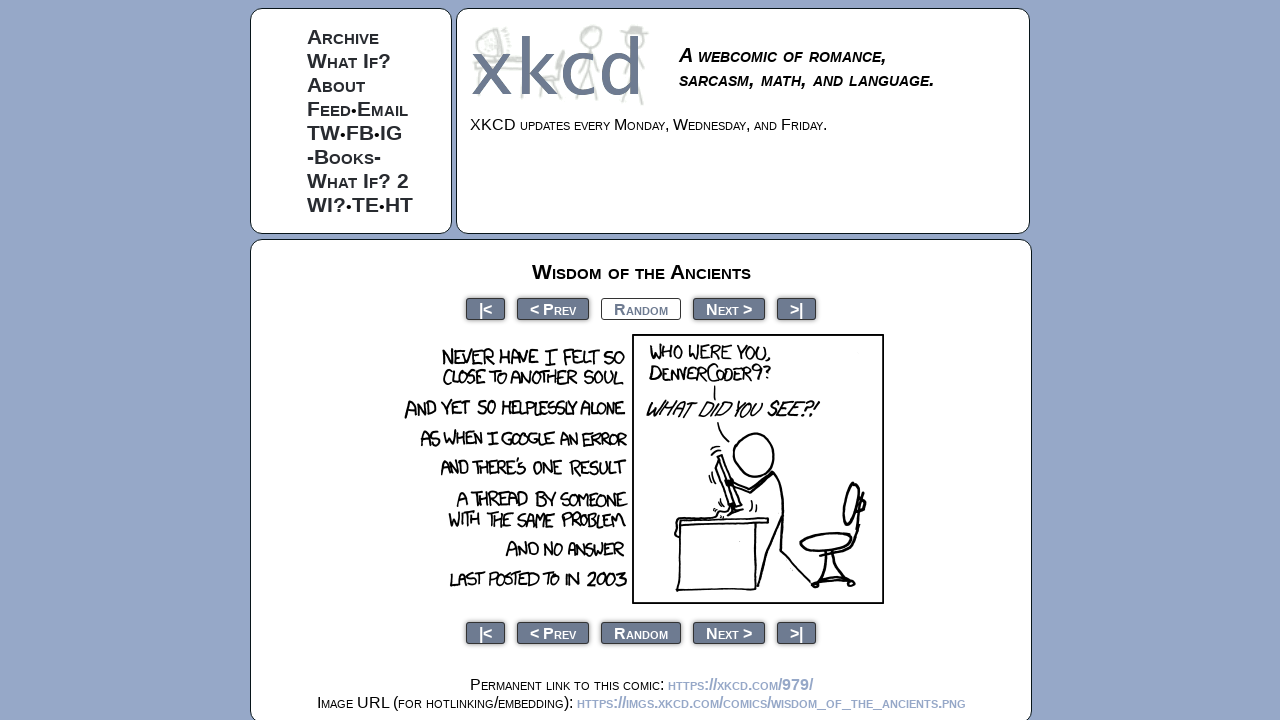

Clicked navigation link to browse to next comic at (641, 308) on xpath=//*[@id="middleContainer"]/ul[1]/li[3]/a
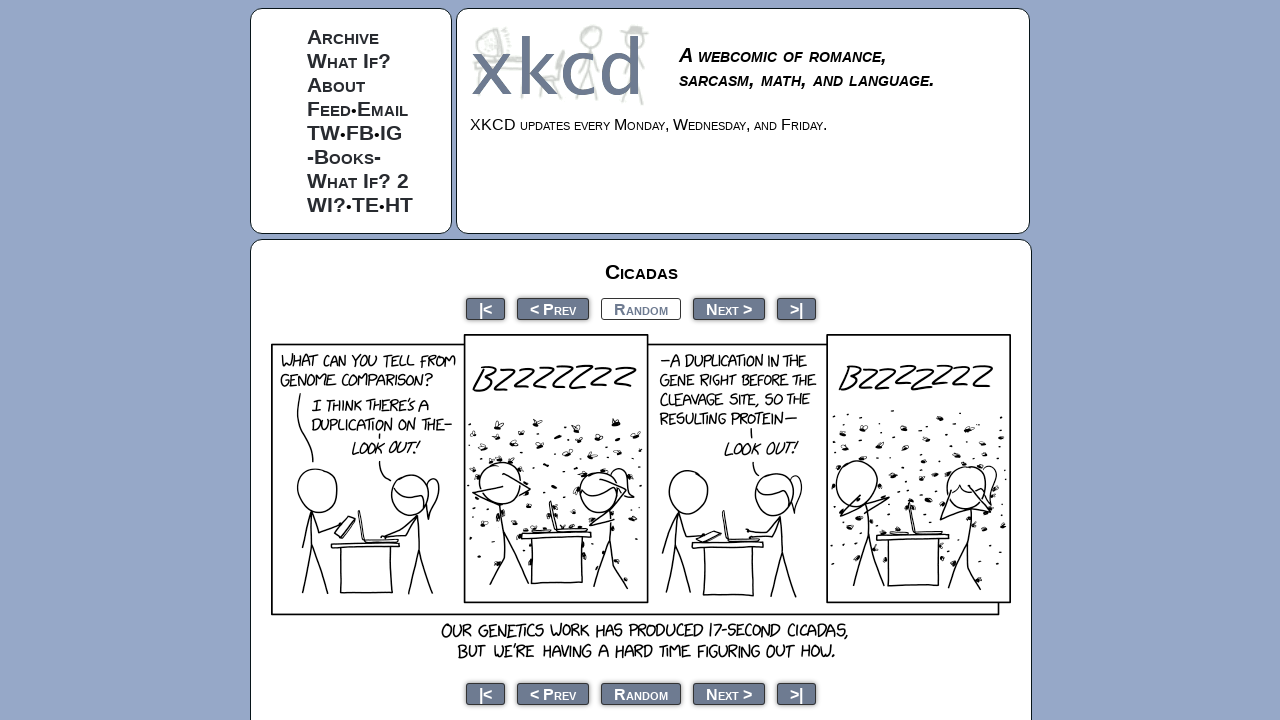

Waited for comic page to load
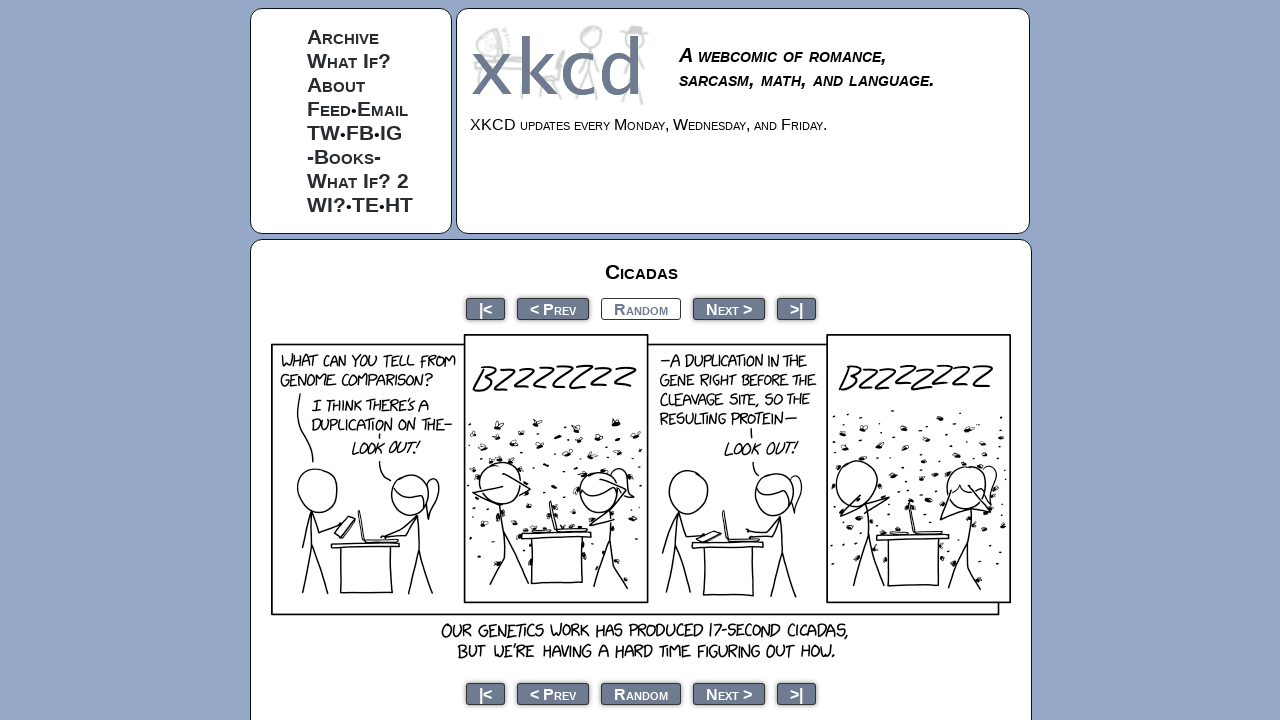

Clicked navigation link to browse to next comic at (641, 308) on xpath=//*[@id="middleContainer"]/ul[1]/li[3]/a
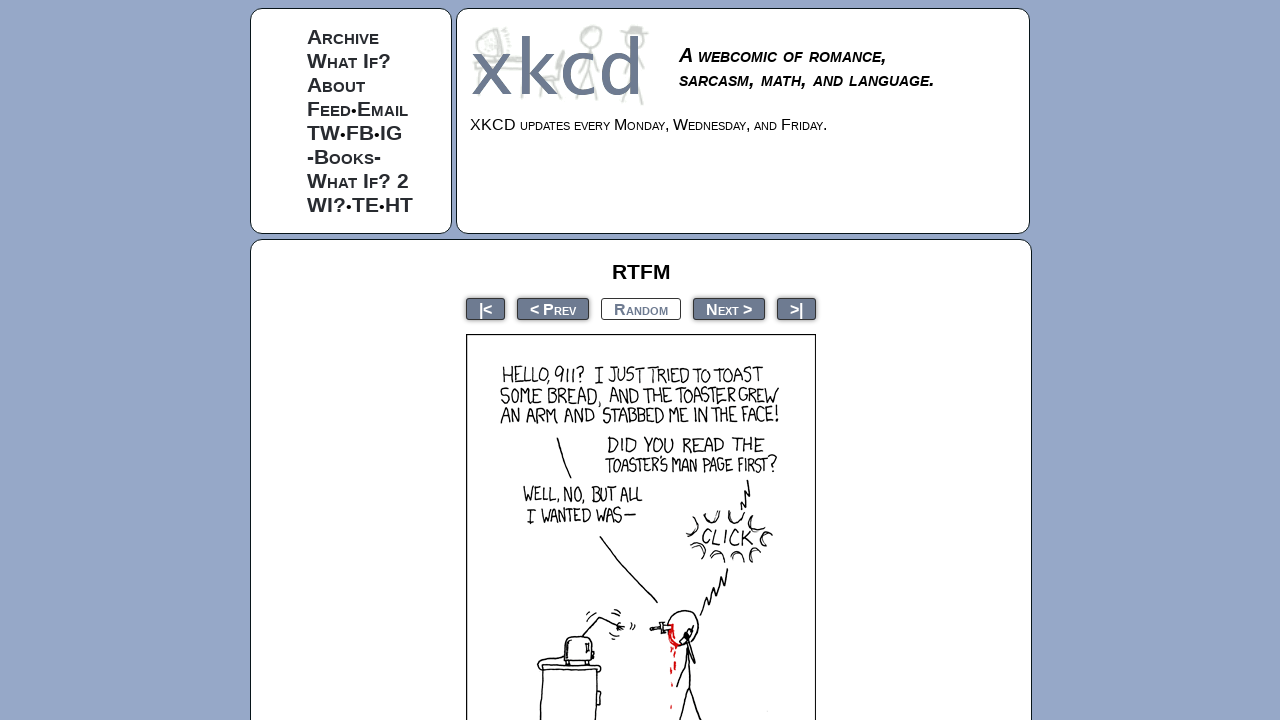

Waited for comic page to load
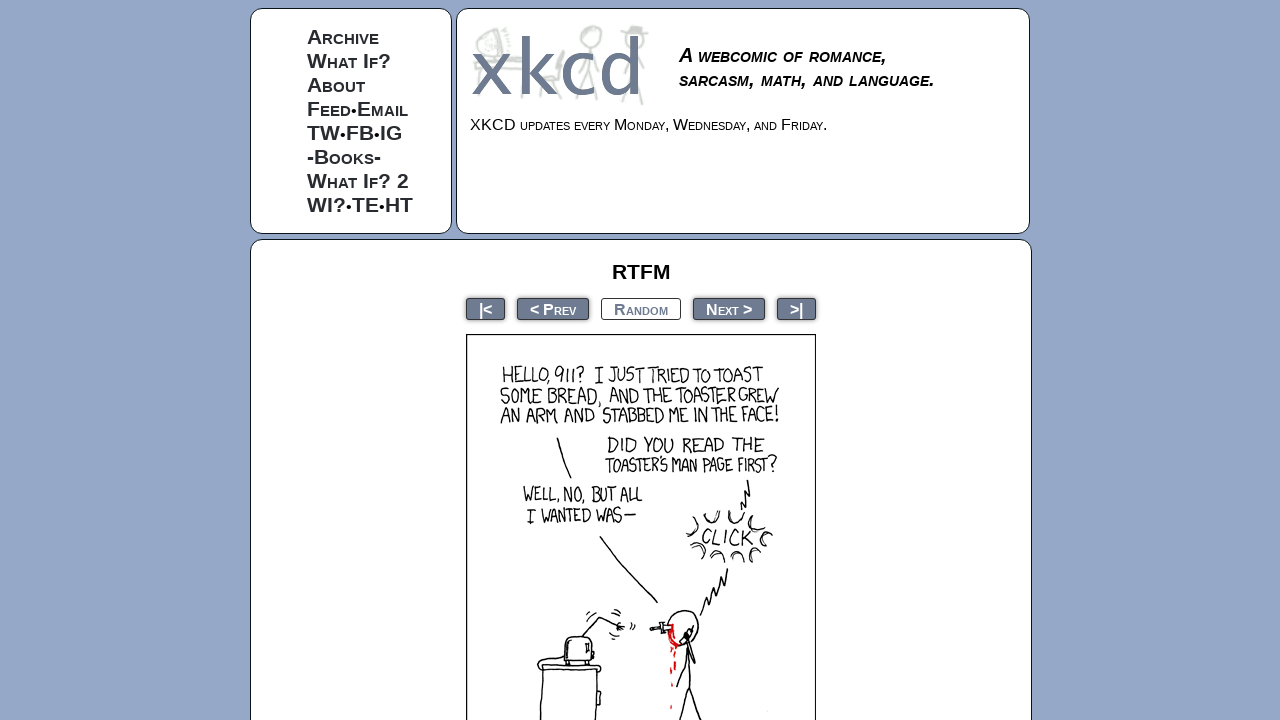

Clicked navigation link to browse to next comic at (641, 308) on xpath=//*[@id="middleContainer"]/ul[1]/li[3]/a
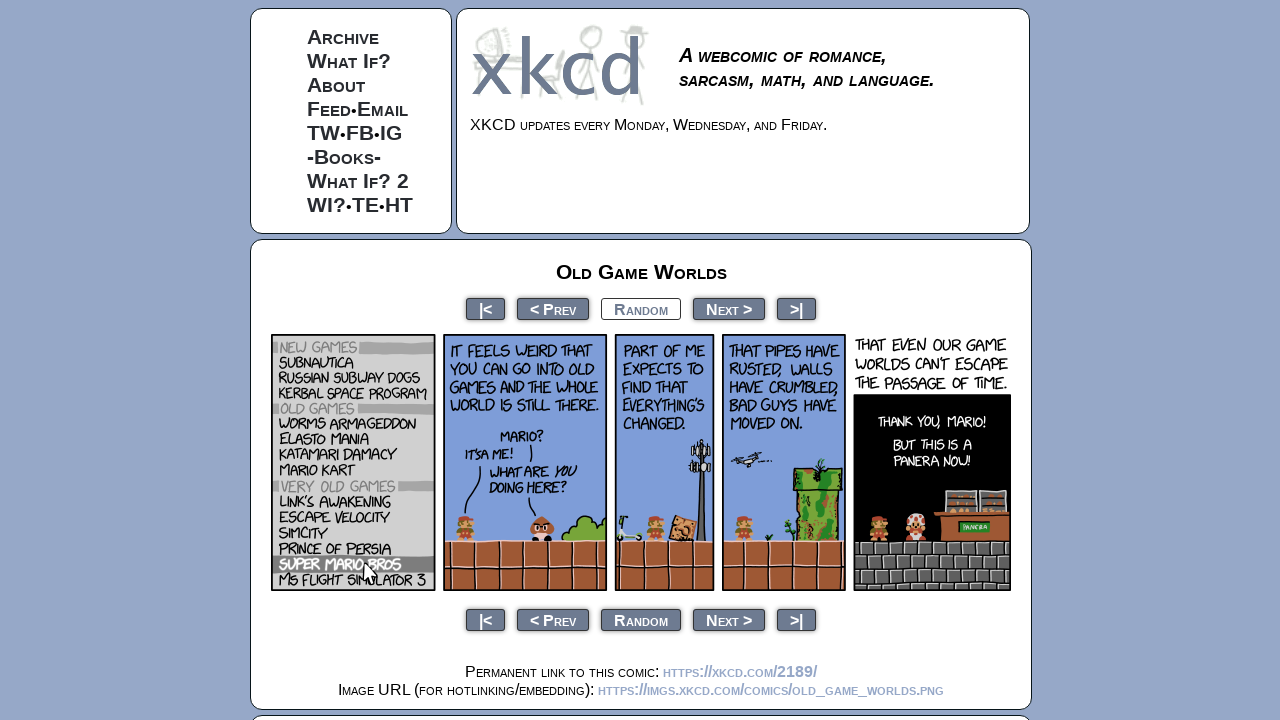

Waited for comic page to load
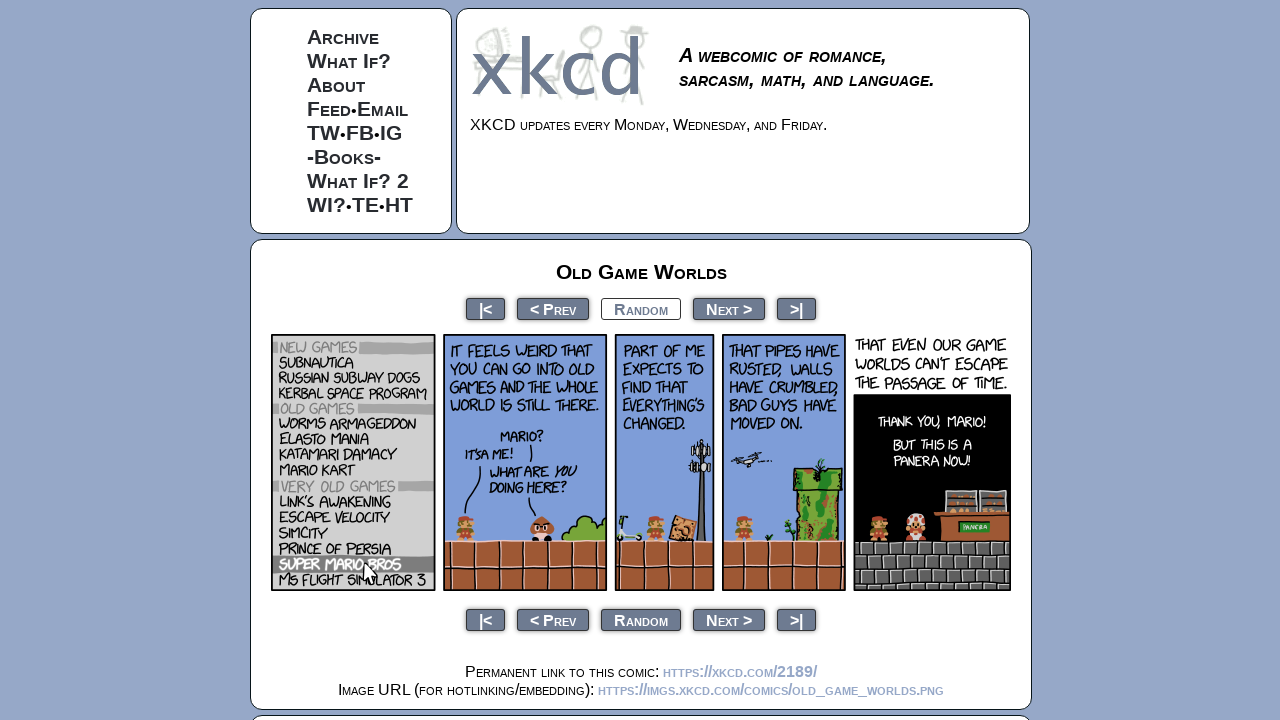

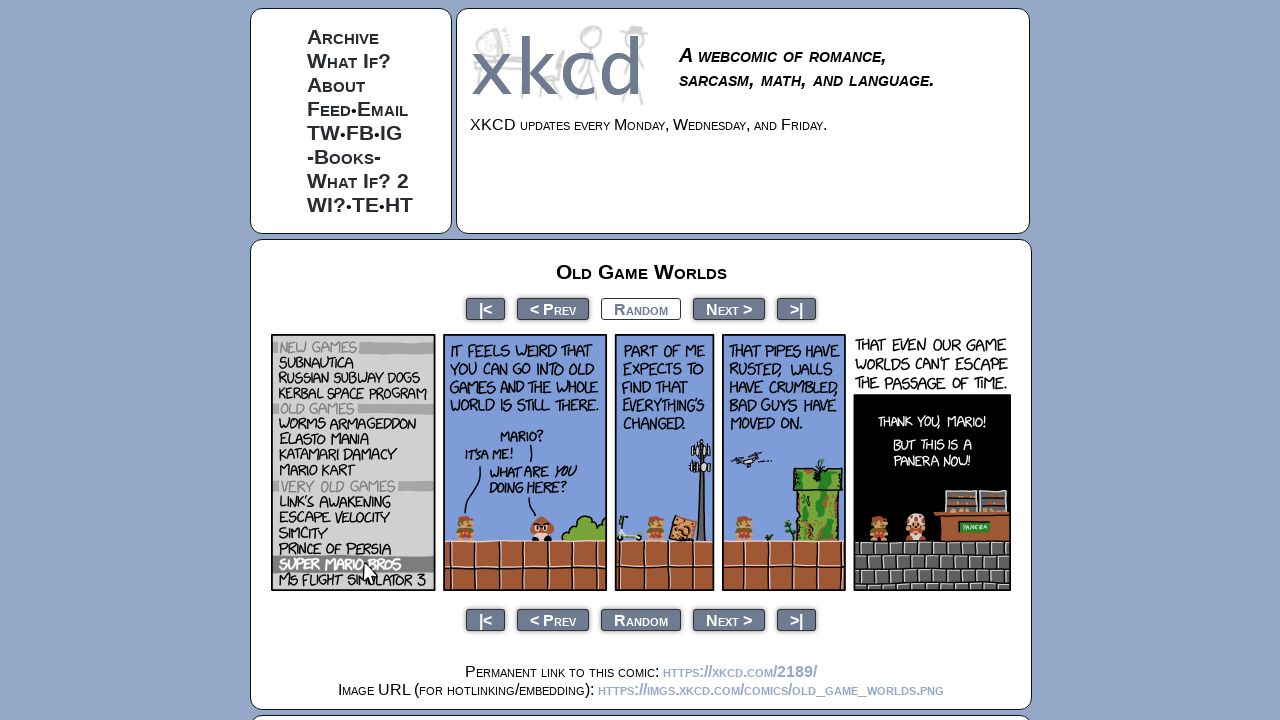